Plays a round of the Chinese idiom guessing game "词影" by closing initial popups, entering a four-character Chinese idiom, and submitting it.

Starting URL: https://cy.surprising.studio/

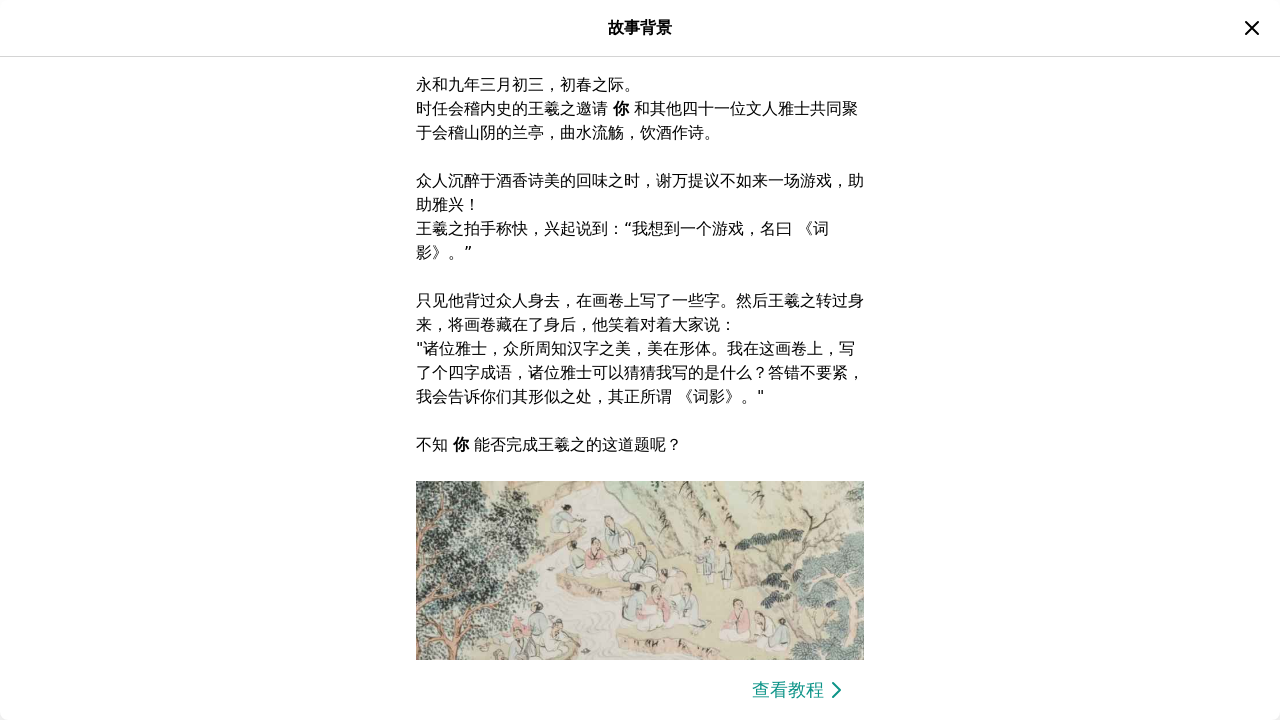

Waited for background story popup to appear
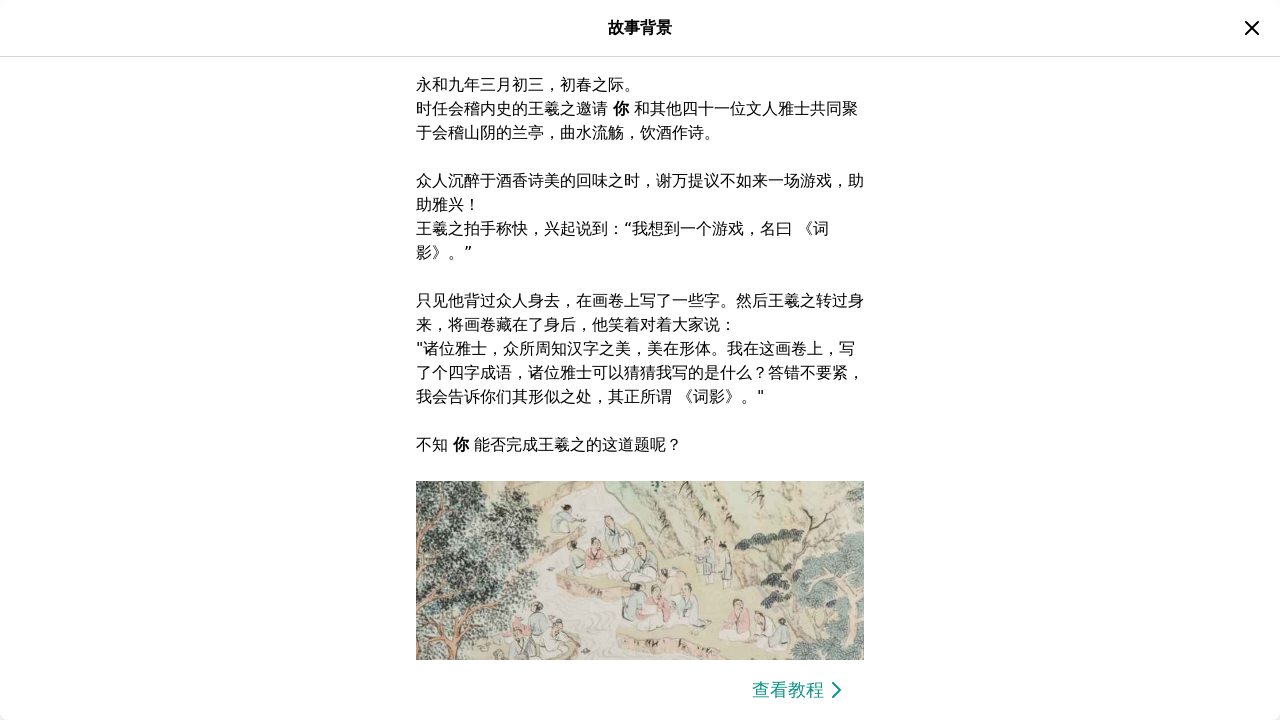

Clicked close button on background story popup at (1252, 28) on div:nth-child(3) > div > .relative > .absolute >> nth=0
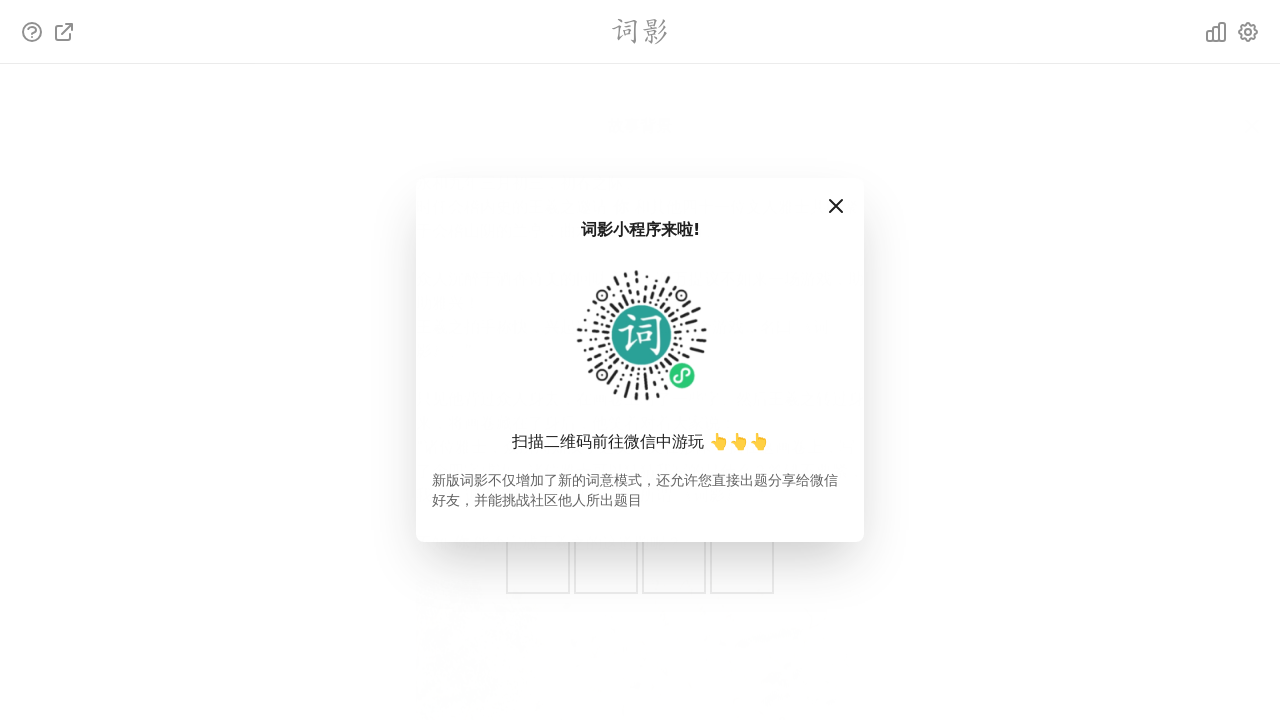

Waited 500ms for popup animation
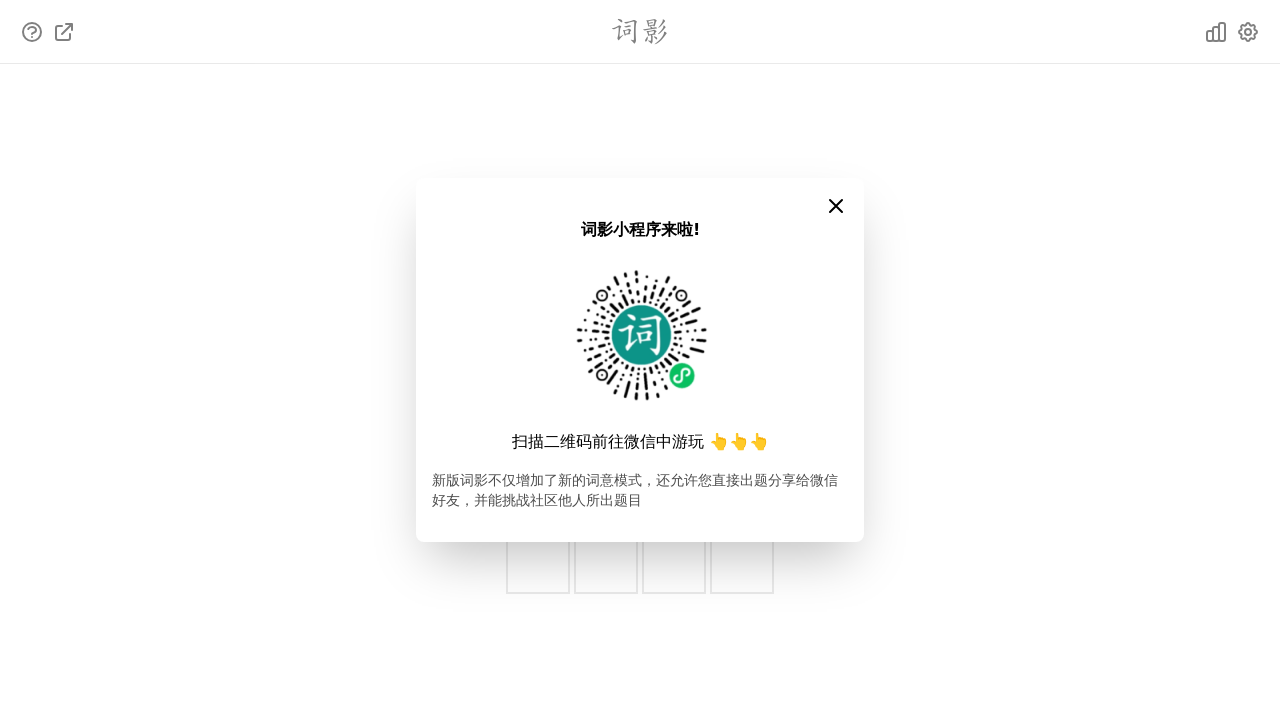

Waited 2000ms for main page to load
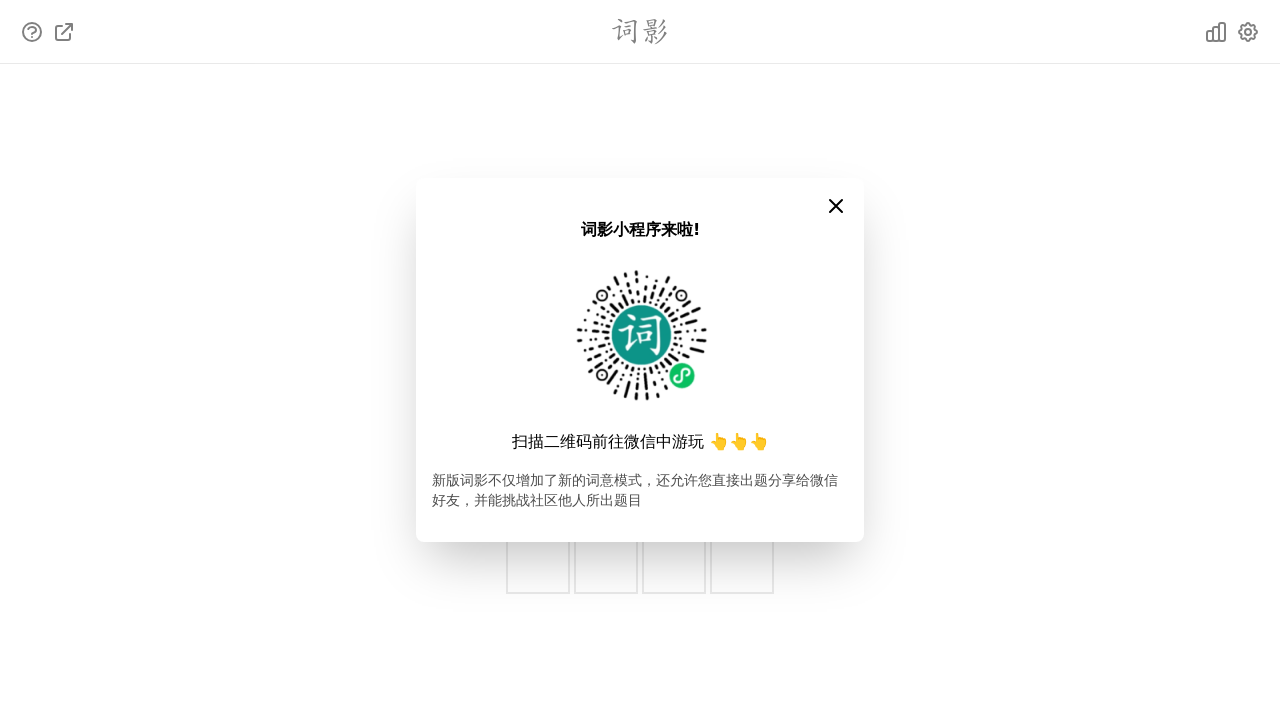

Waited for '词影' text element to appear
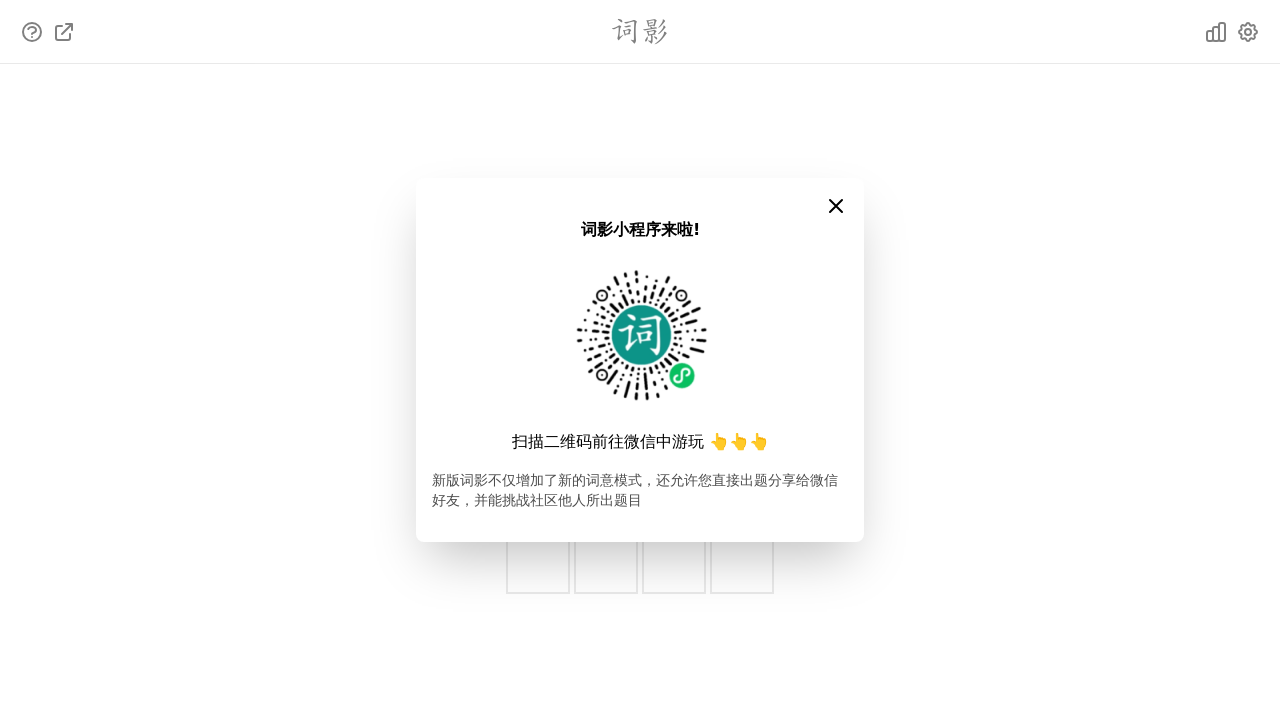

Entered Chinese idiom '一心一意' into input field on input >> nth=0
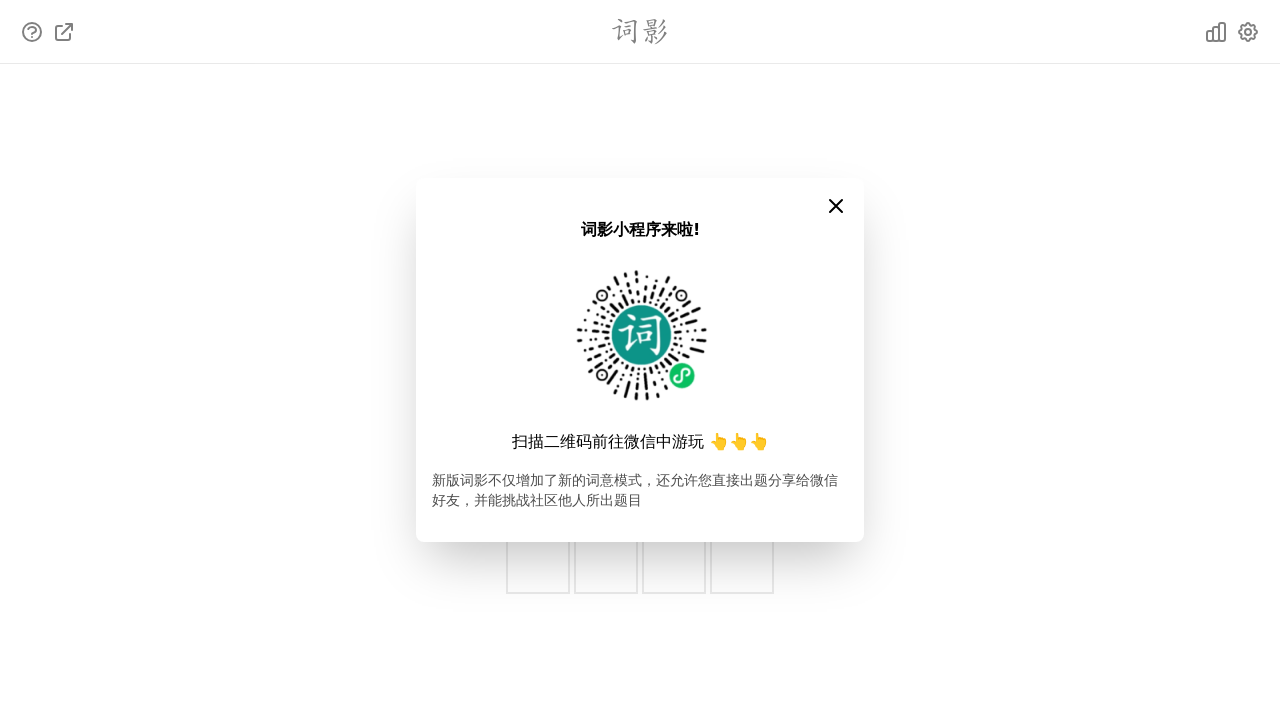

Pressed Enter to submit the idiom on input:nth-child(4) >> nth=0
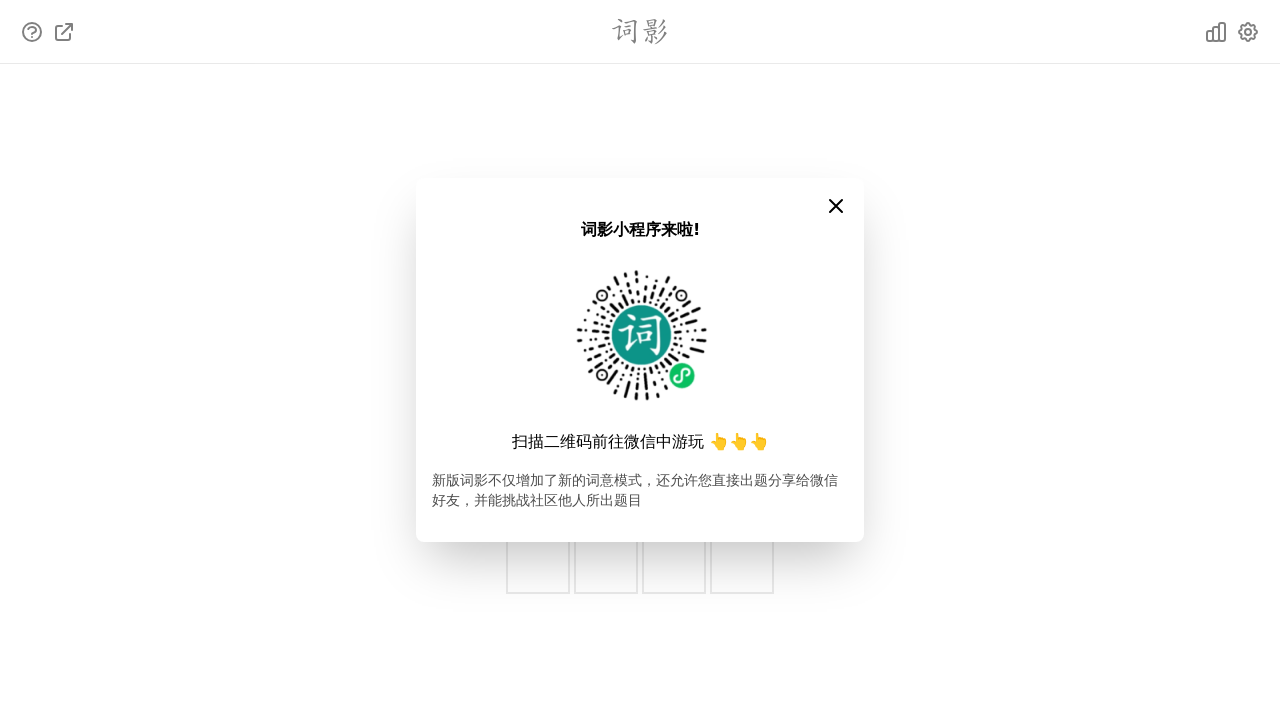

Waited 2000ms for game to process submission
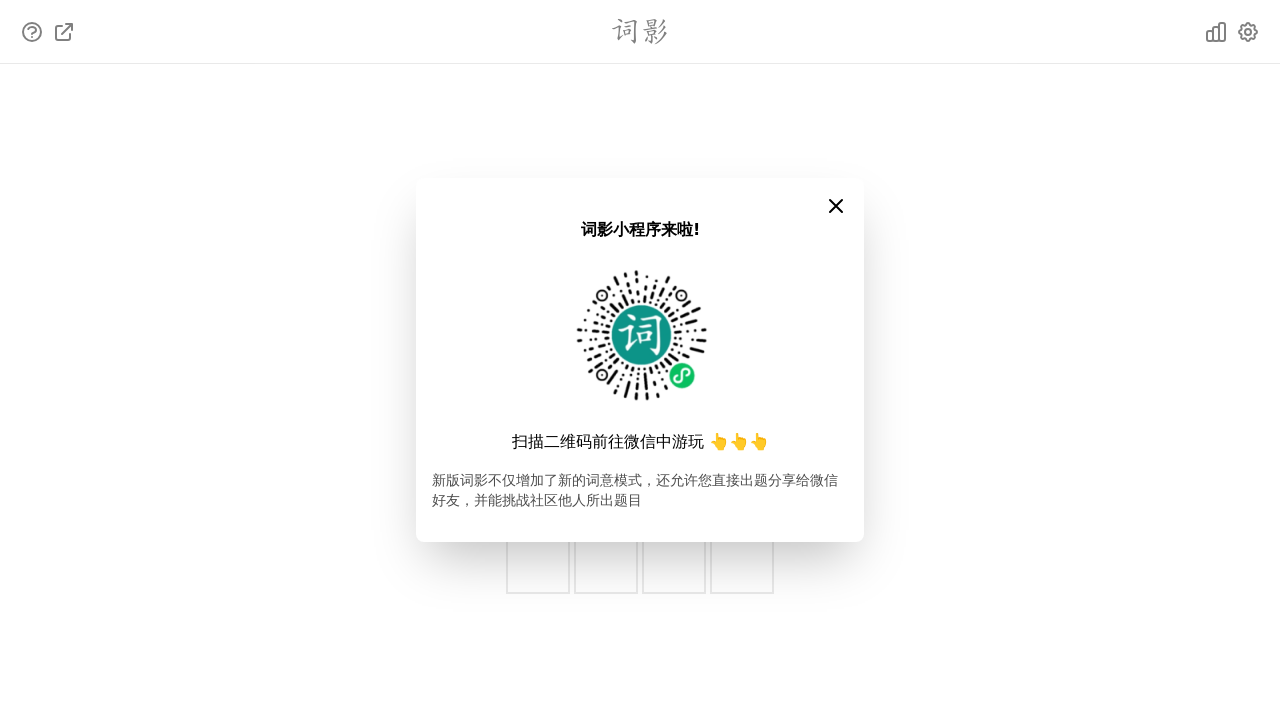

Waited 1000ms for final result display
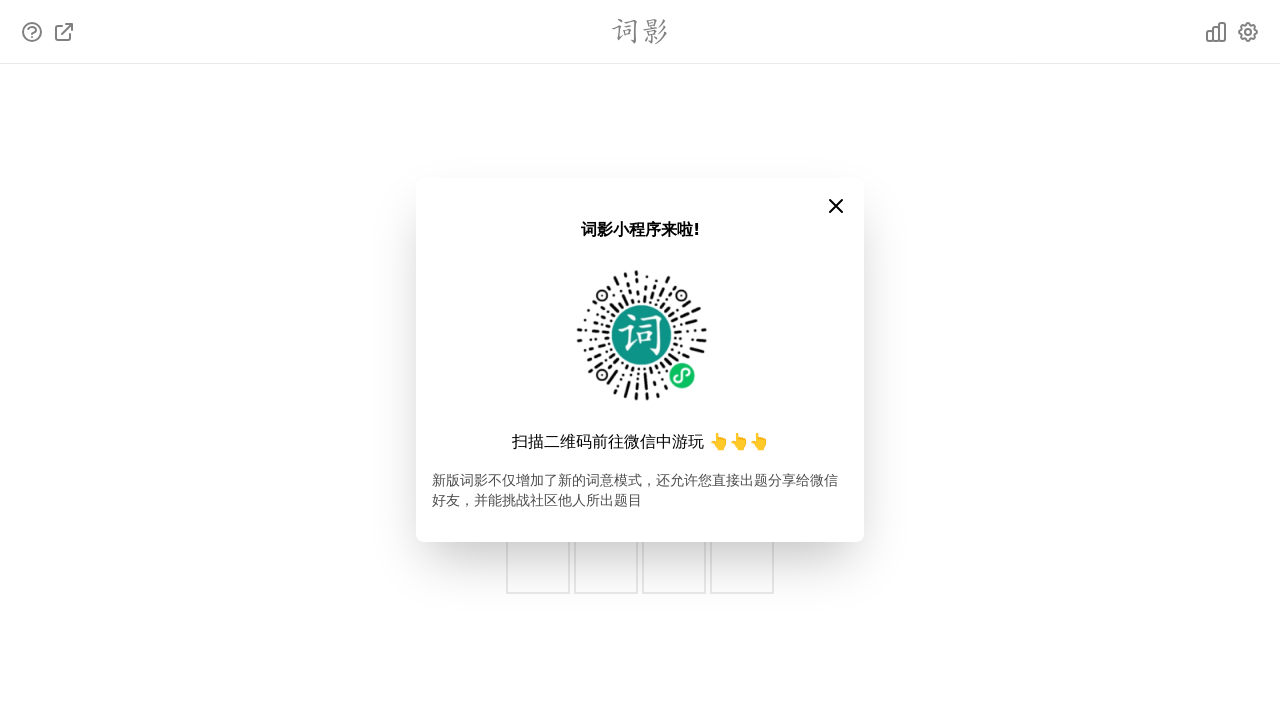

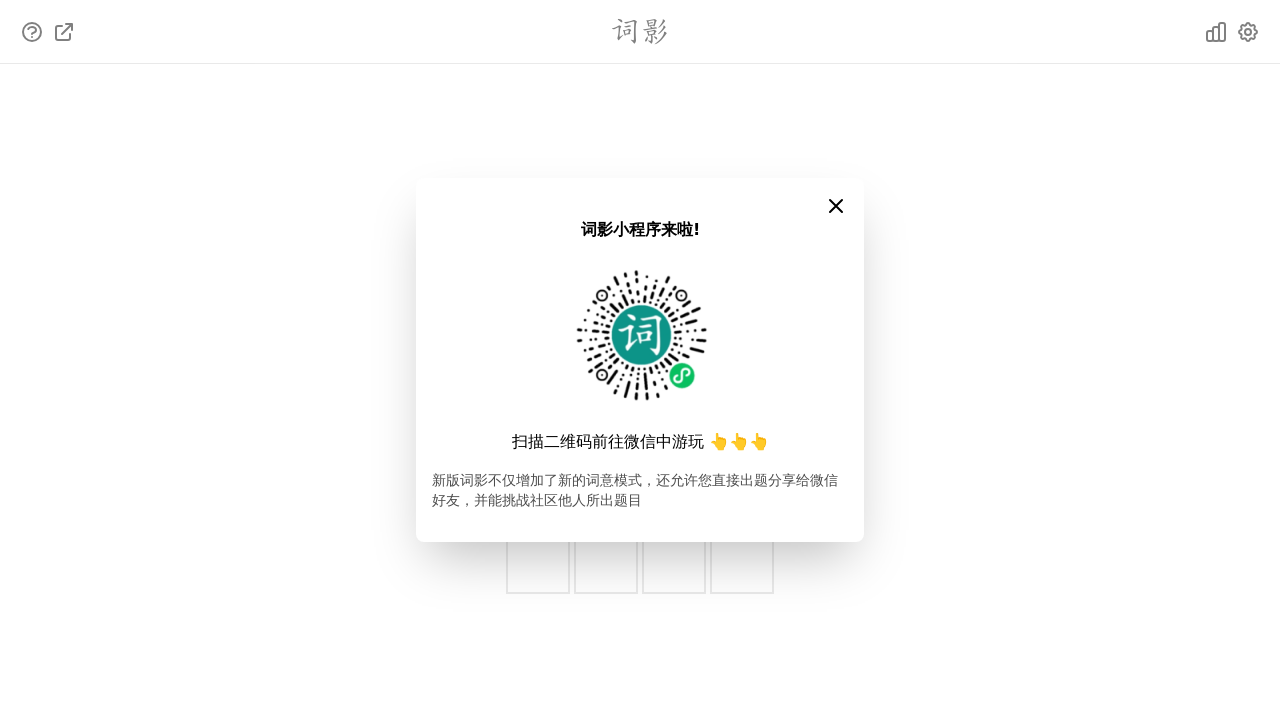